Tests radio button handling by clicking the "Hockey" radio button and verifying it becomes selected

Starting URL: https://practice.cydeo.com/radio_buttons

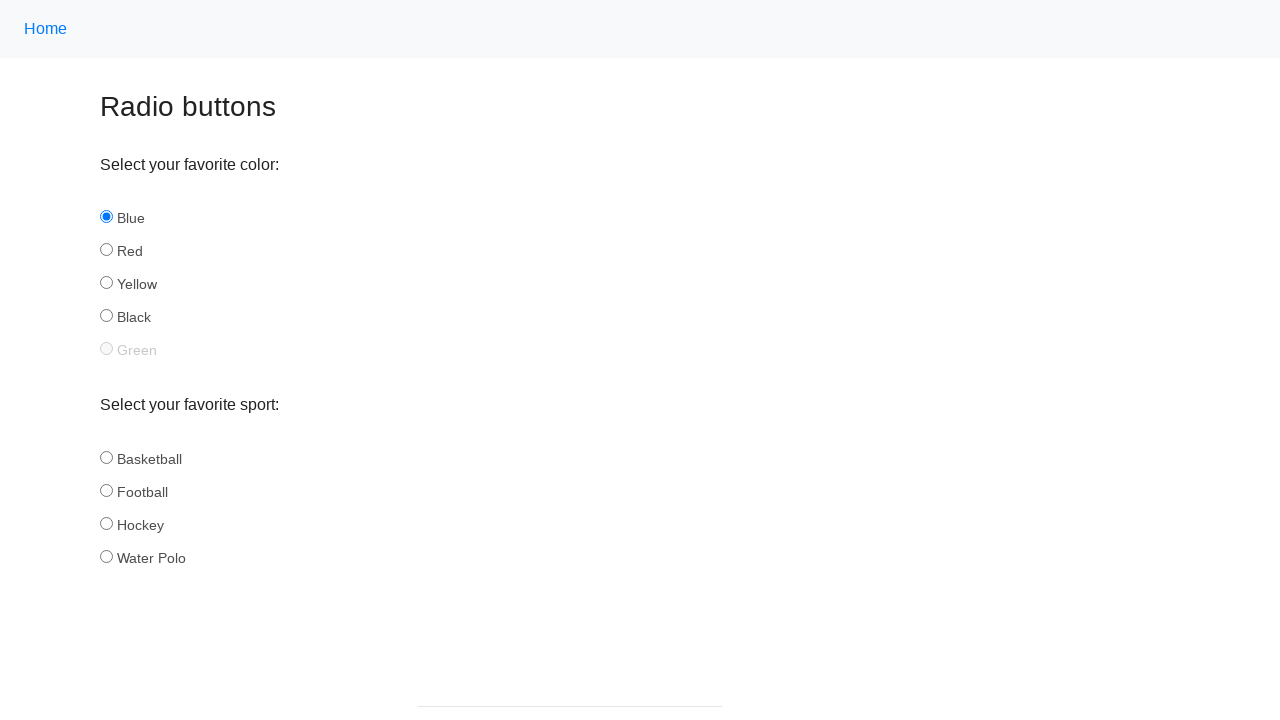

Clicked the 'Hockey' radio button at (106, 523) on input#hockey
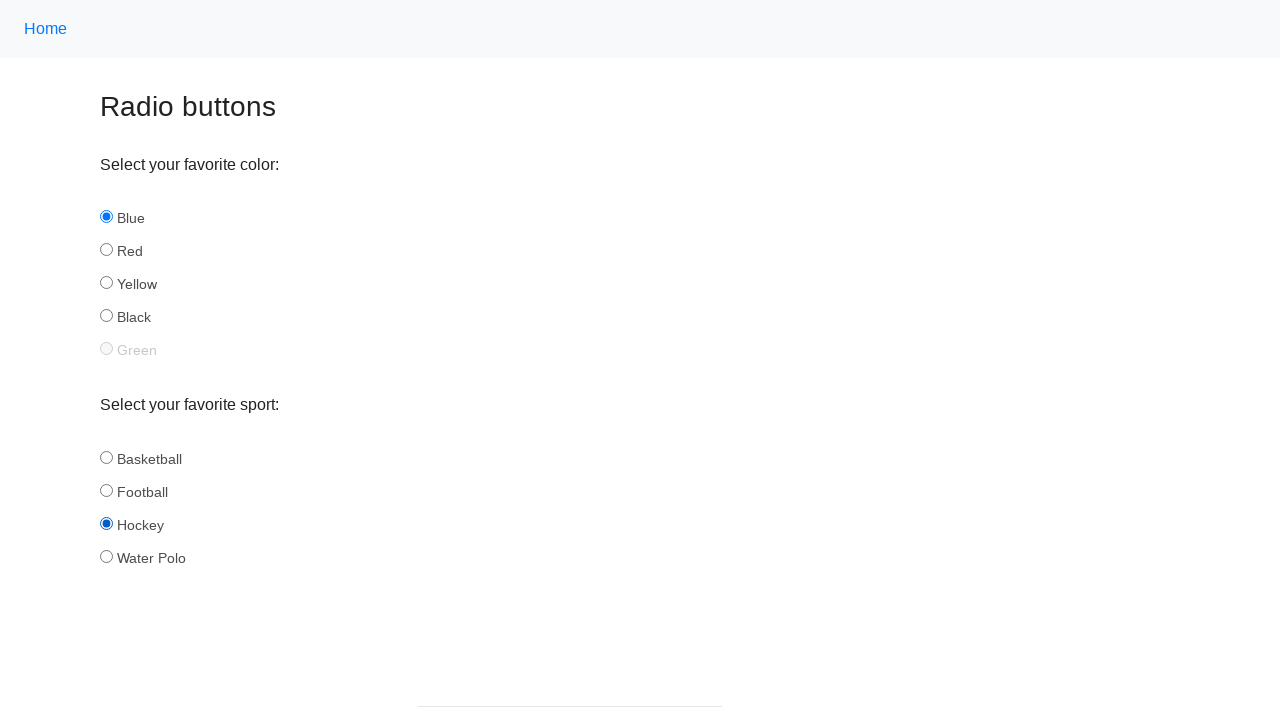

Verified that the 'Hockey' radio button is selected
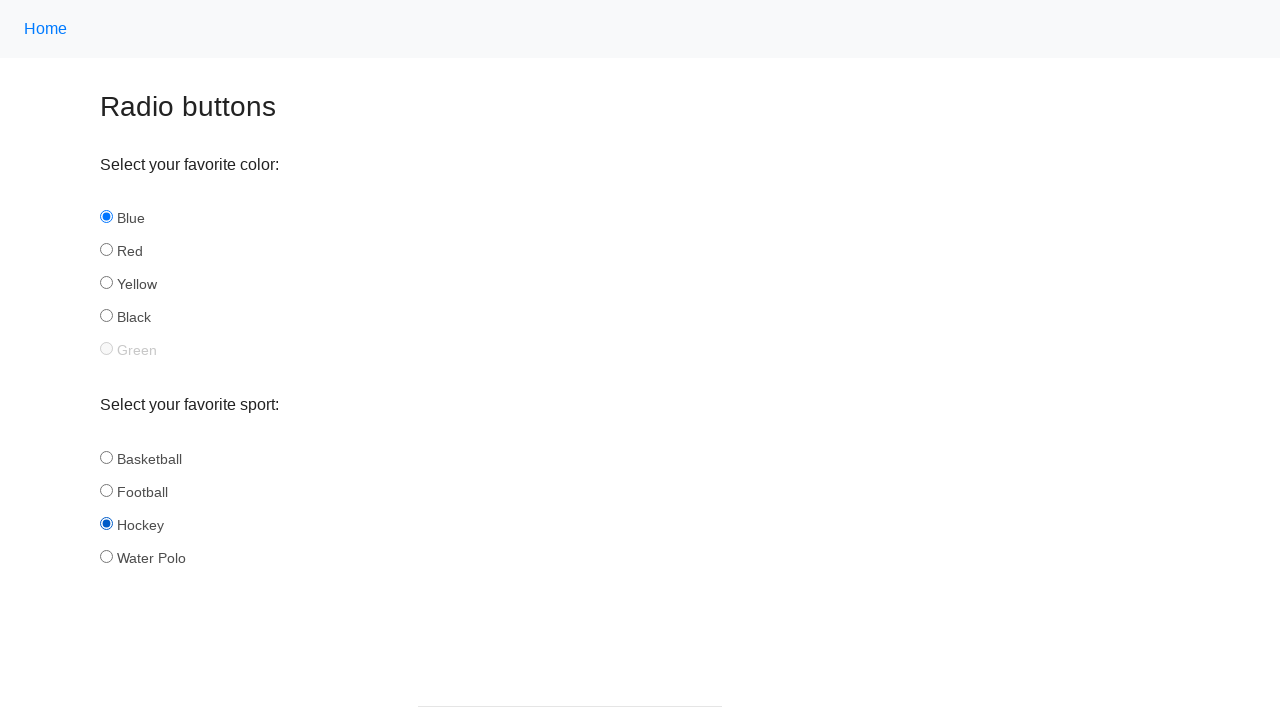

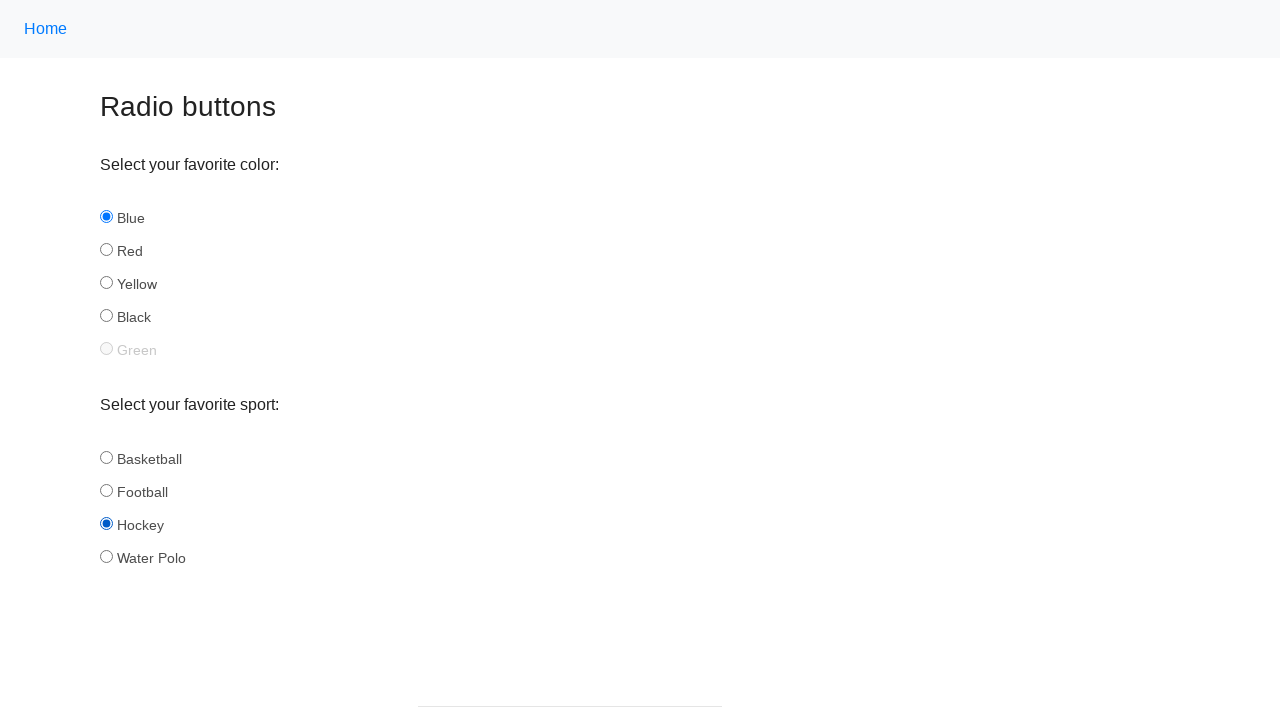